Tests hover functionality by moving mouse over a figure element and verifying the caption becomes visible

Starting URL: https://the-internet.herokuapp.com/hovers

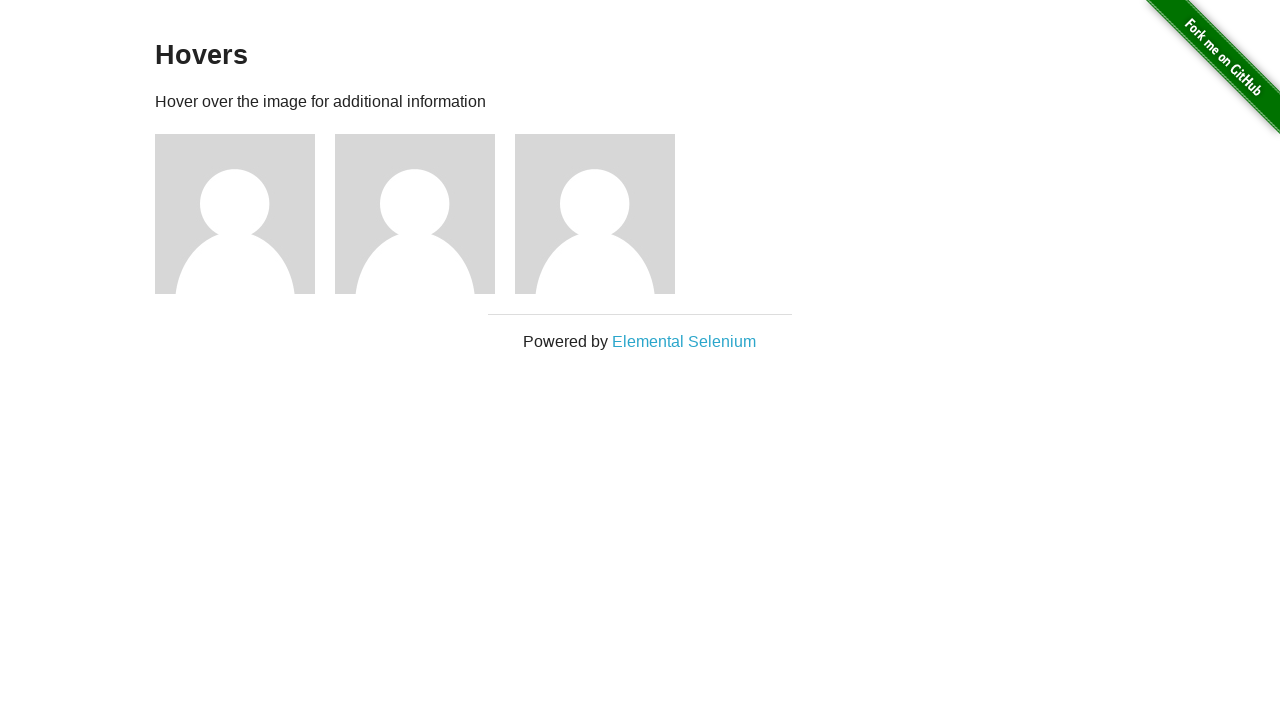

Waited for figure elements to load
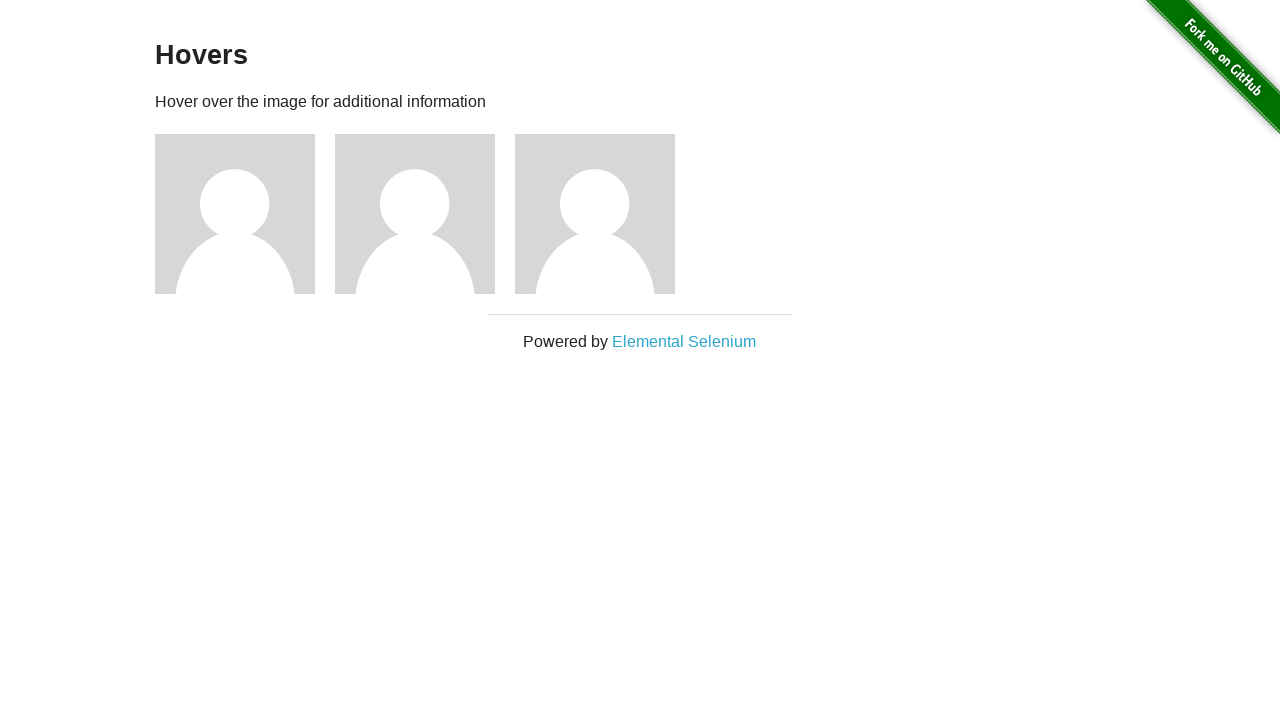

Hovered mouse over the first figure element at (245, 214) on .figure >> nth=0
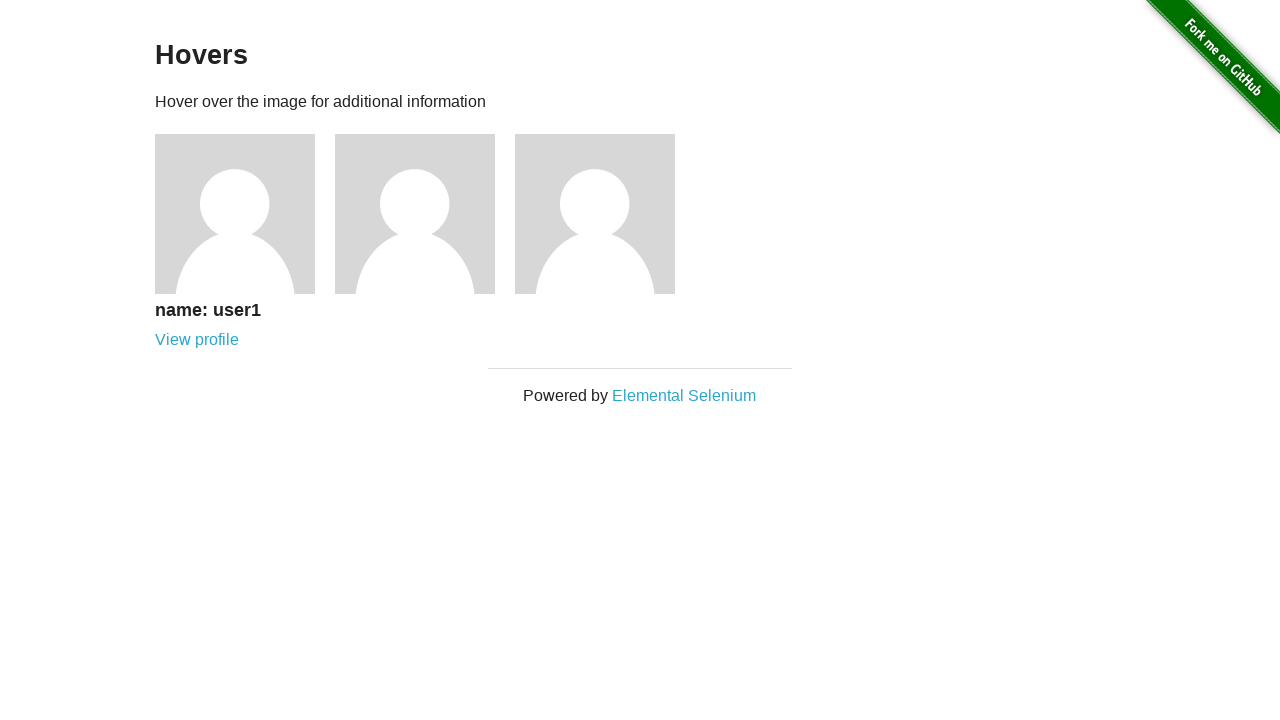

Verified that figure caption became visible after hover
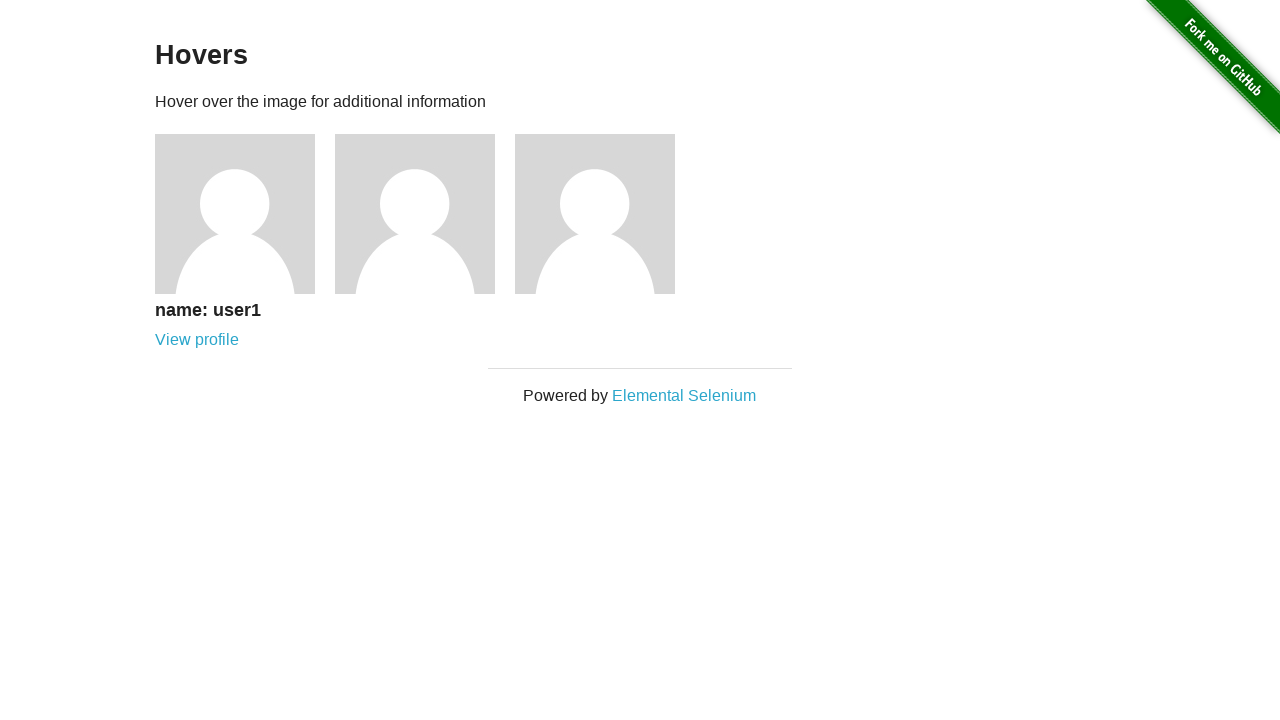

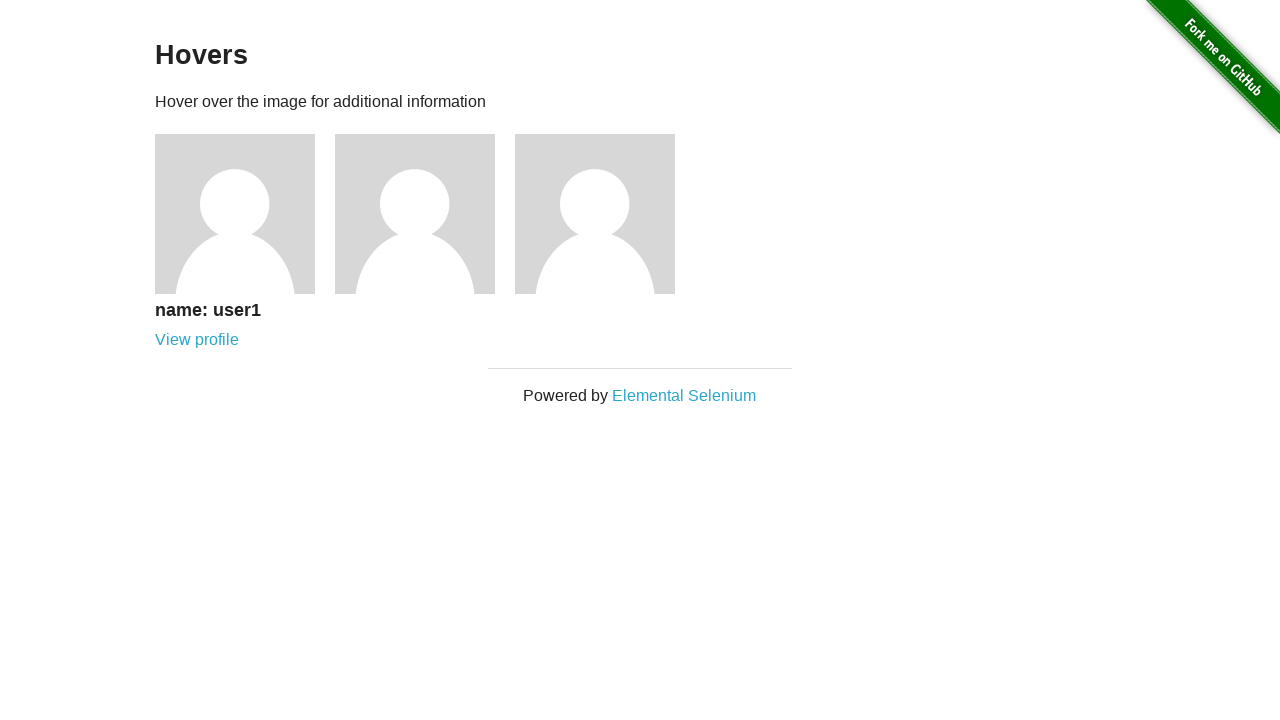